Tests un-marking todo items as complete by unchecking their checkboxes after marking them complete.

Starting URL: https://demo.playwright.dev/todomvc

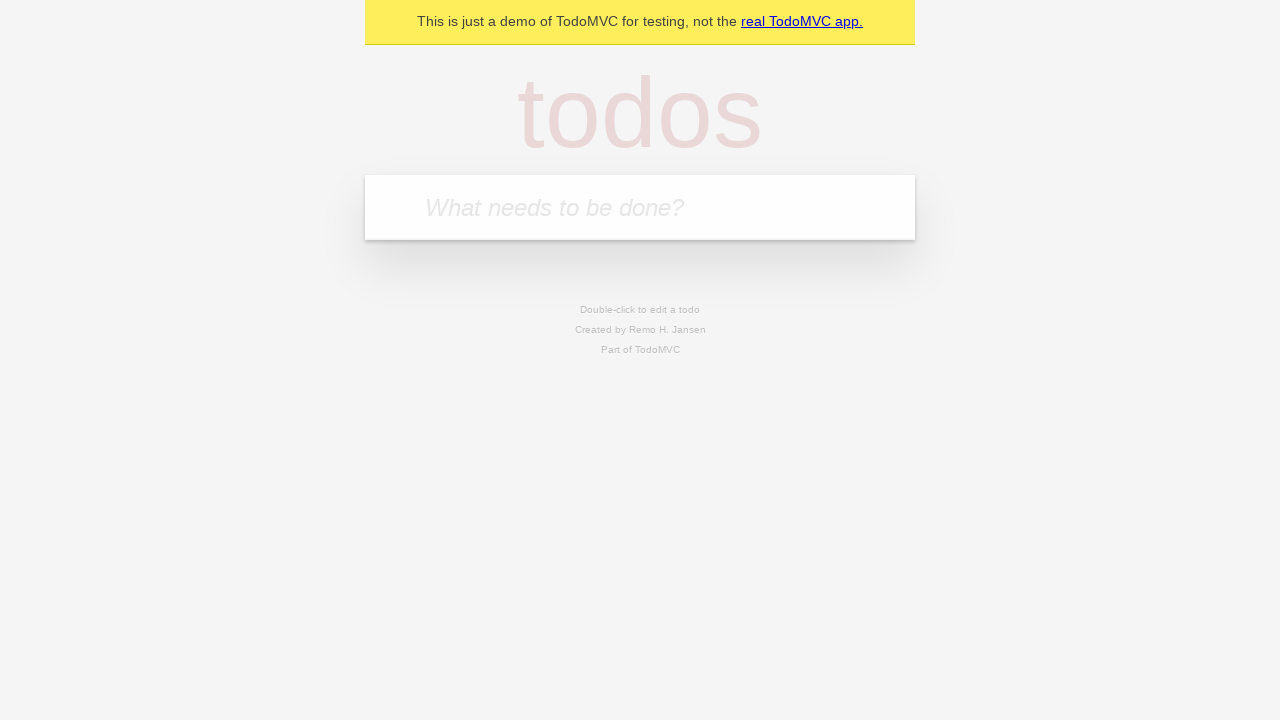

Filled todo input with 'buy some cheese' on internal:attr=[placeholder="What needs to be done?"i]
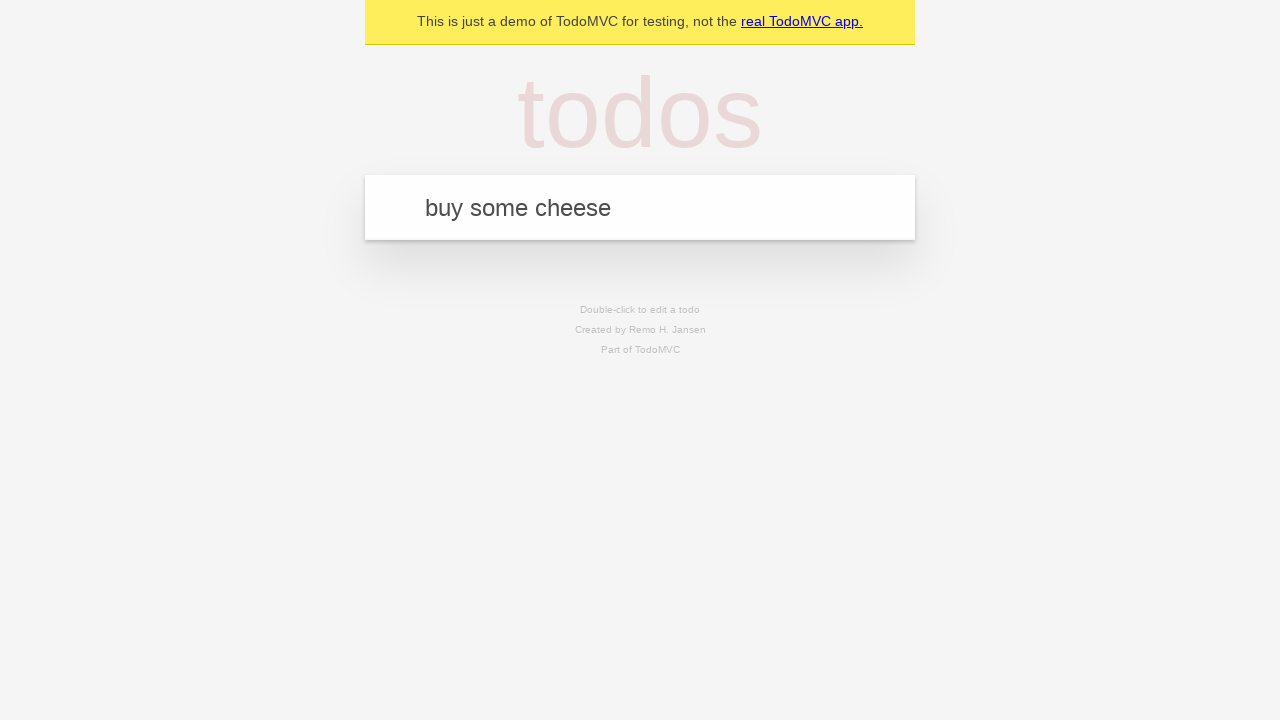

Pressed Enter to create first todo item on internal:attr=[placeholder="What needs to be done?"i]
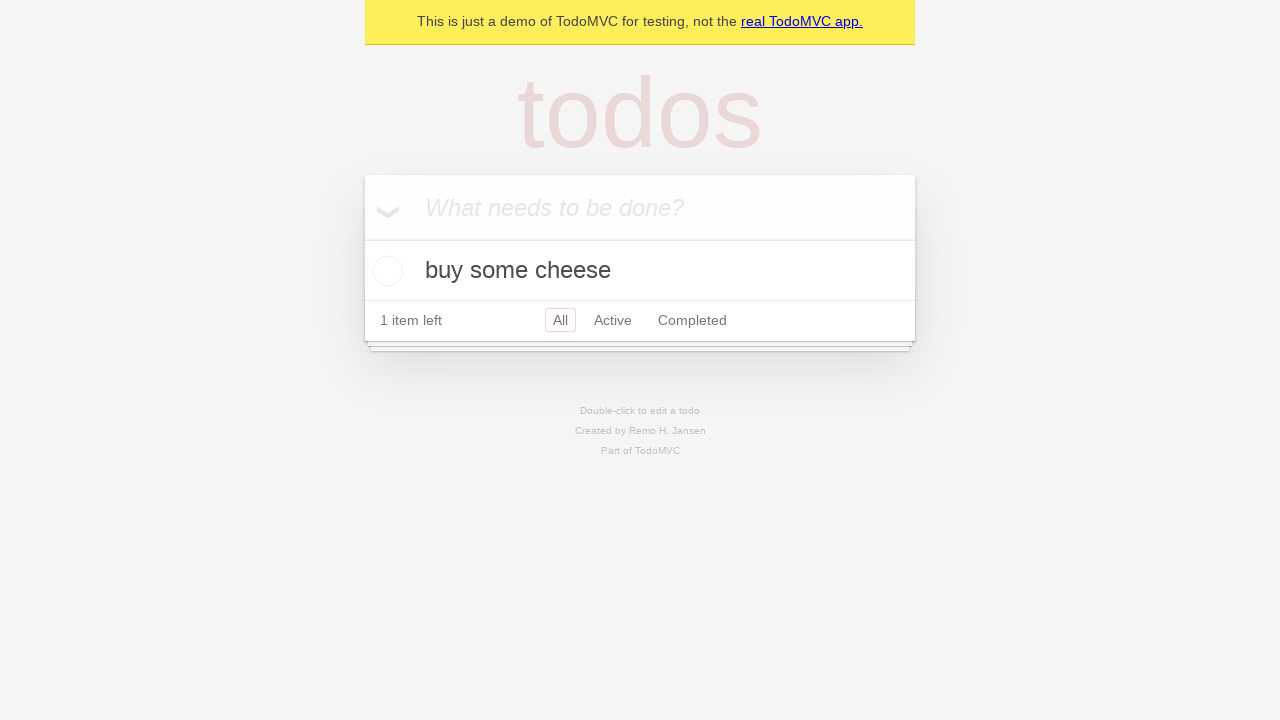

Filled todo input with 'feed the cat' on internal:attr=[placeholder="What needs to be done?"i]
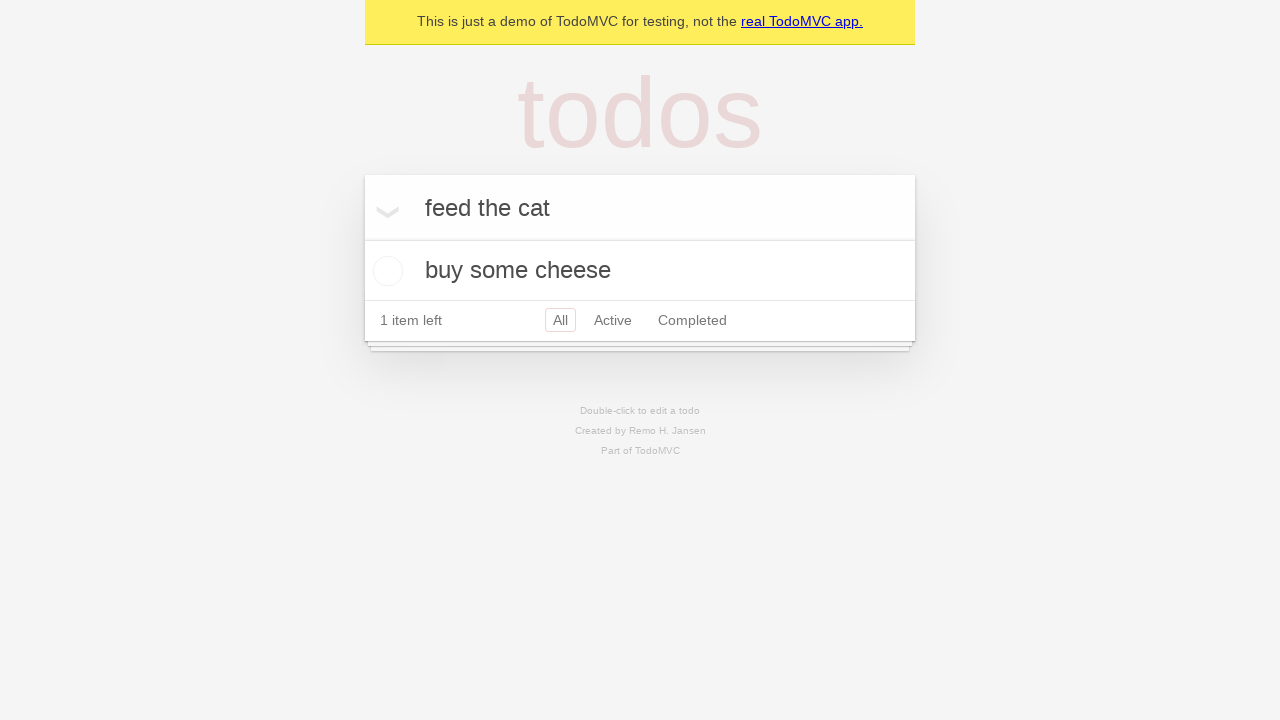

Pressed Enter to create second todo item on internal:attr=[placeholder="What needs to be done?"i]
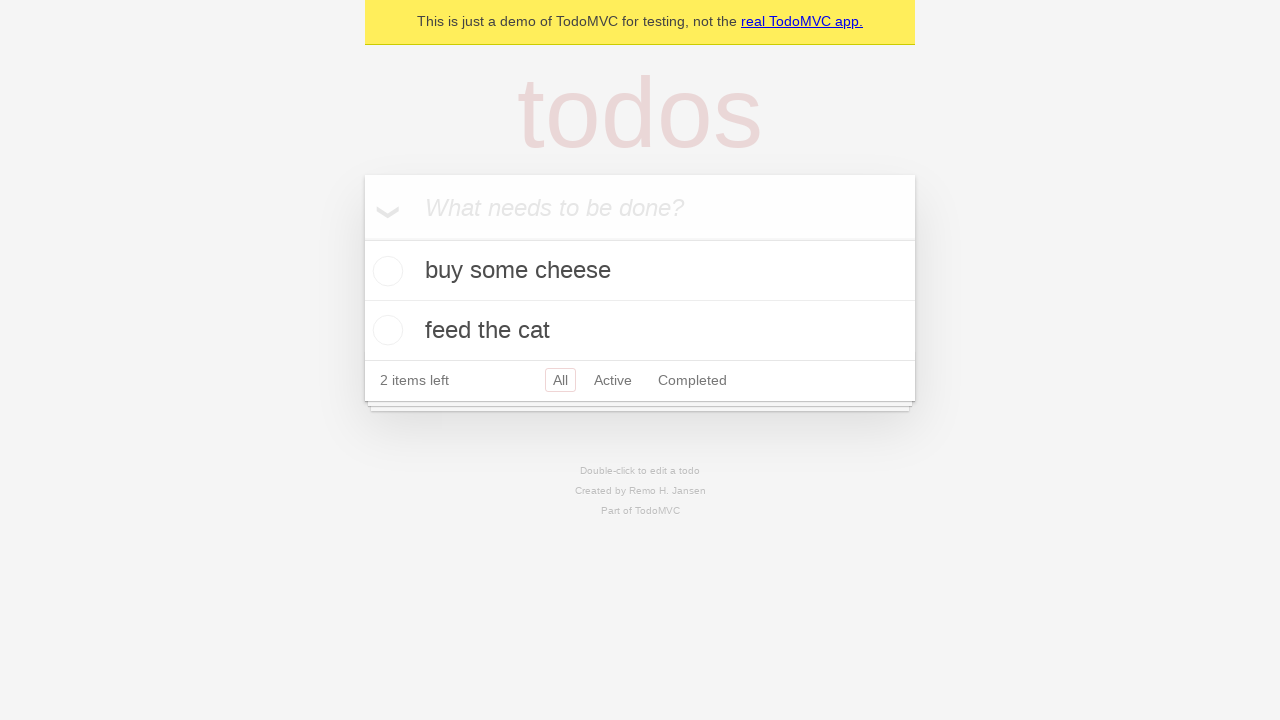

Checked checkbox for first todo item 'buy some cheese' at (385, 271) on internal:testid=[data-testid="todo-item"s] >> nth=0 >> internal:role=checkbox
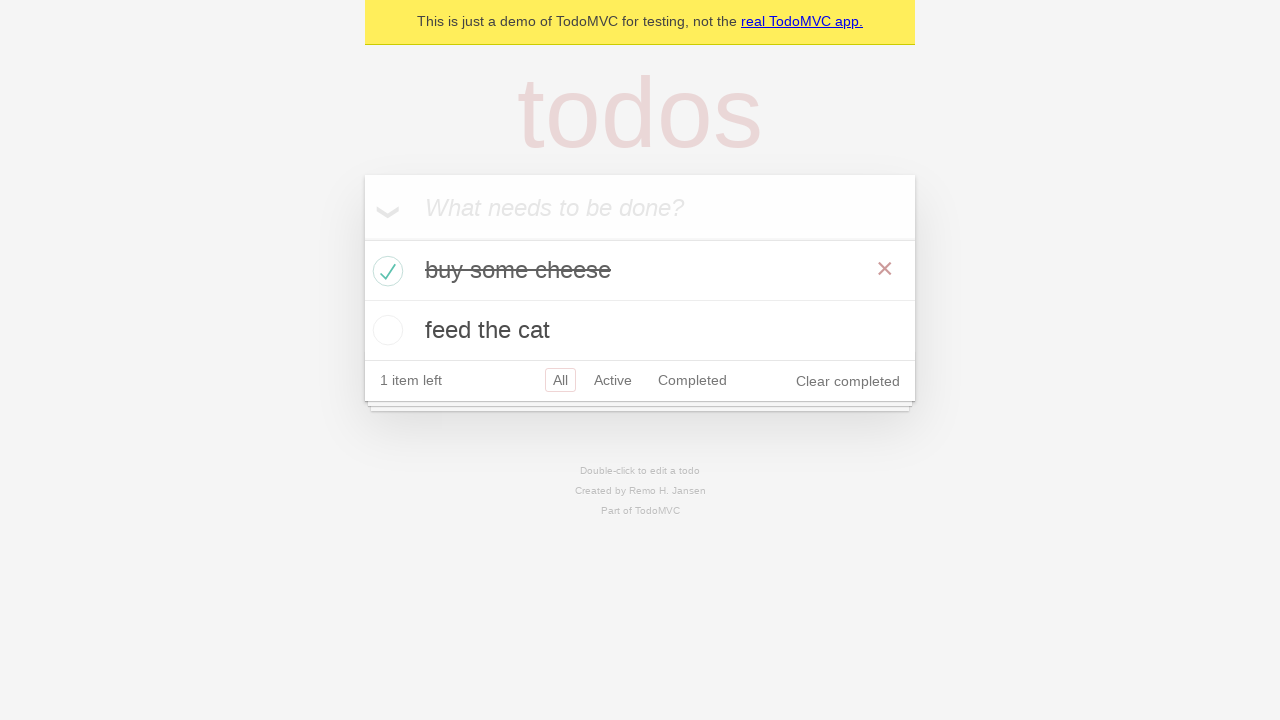

Unchecked checkbox for first todo item to mark it incomplete at (385, 271) on internal:testid=[data-testid="todo-item"s] >> nth=0 >> internal:role=checkbox
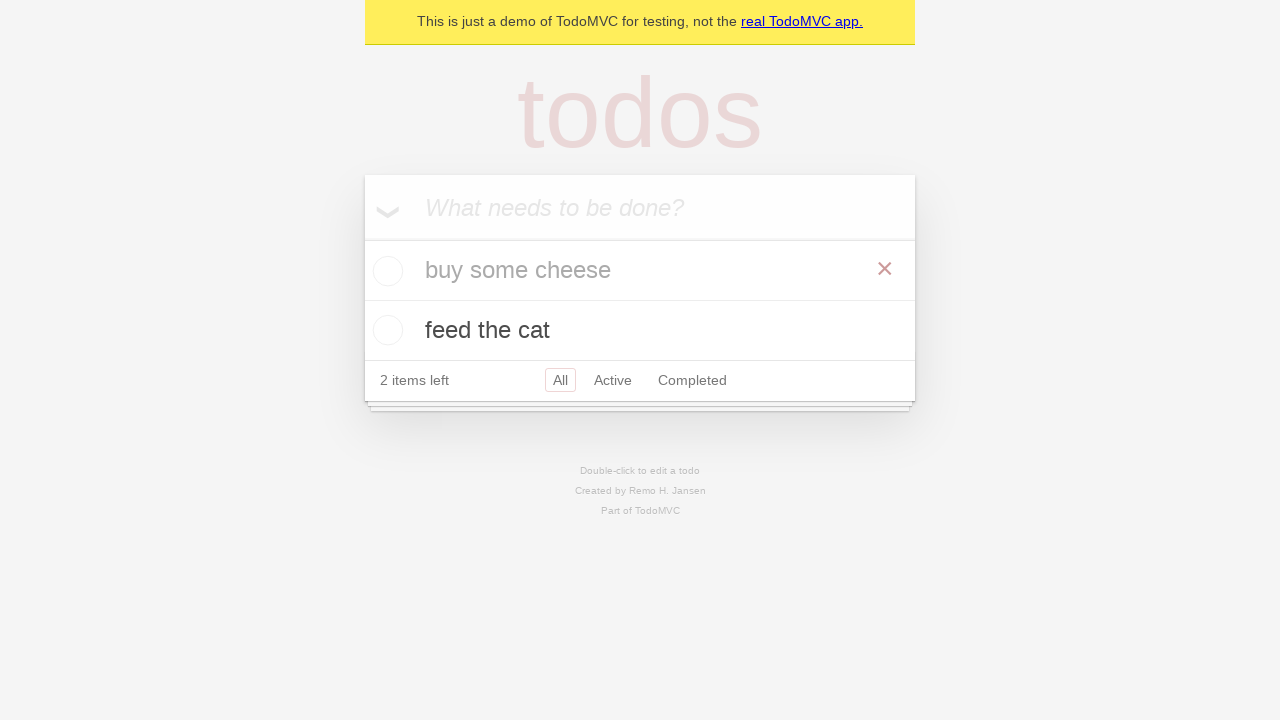

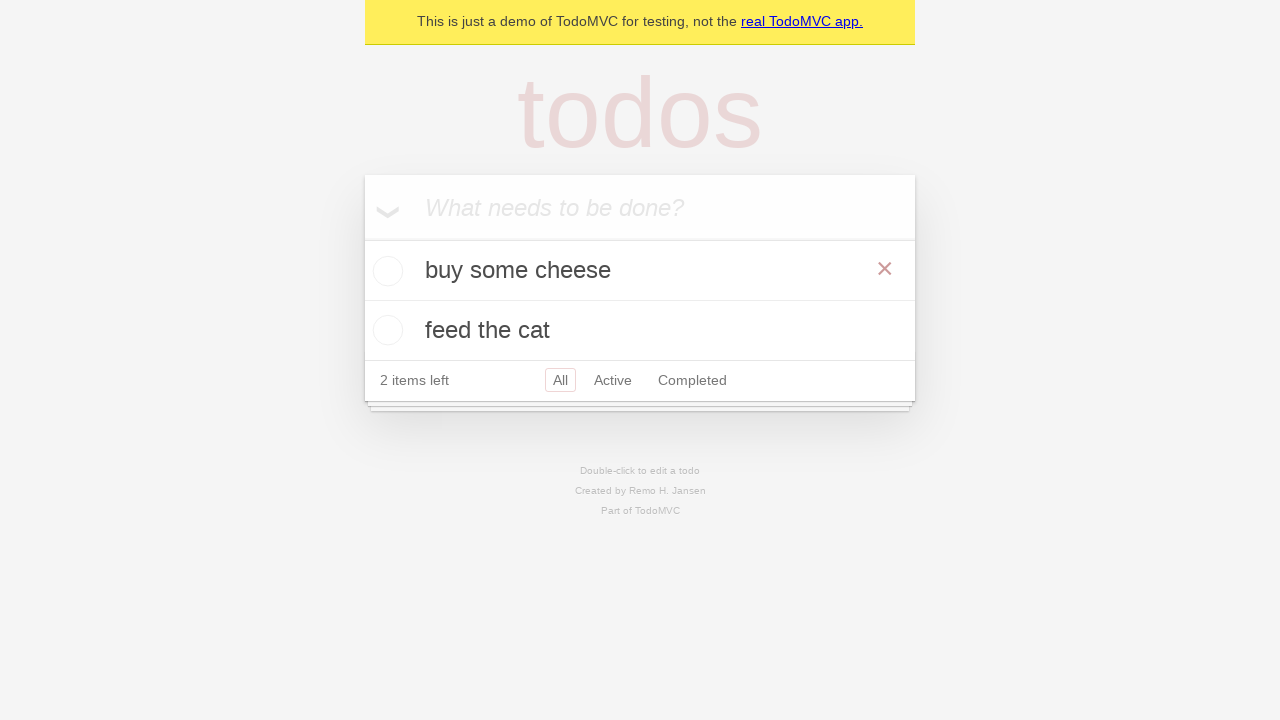